Verifies that the company branding logo is displayed on the OrangeHRM login page

Starting URL: https://opensource-demo.orangehrmlive.com/web/index.php/auth/login

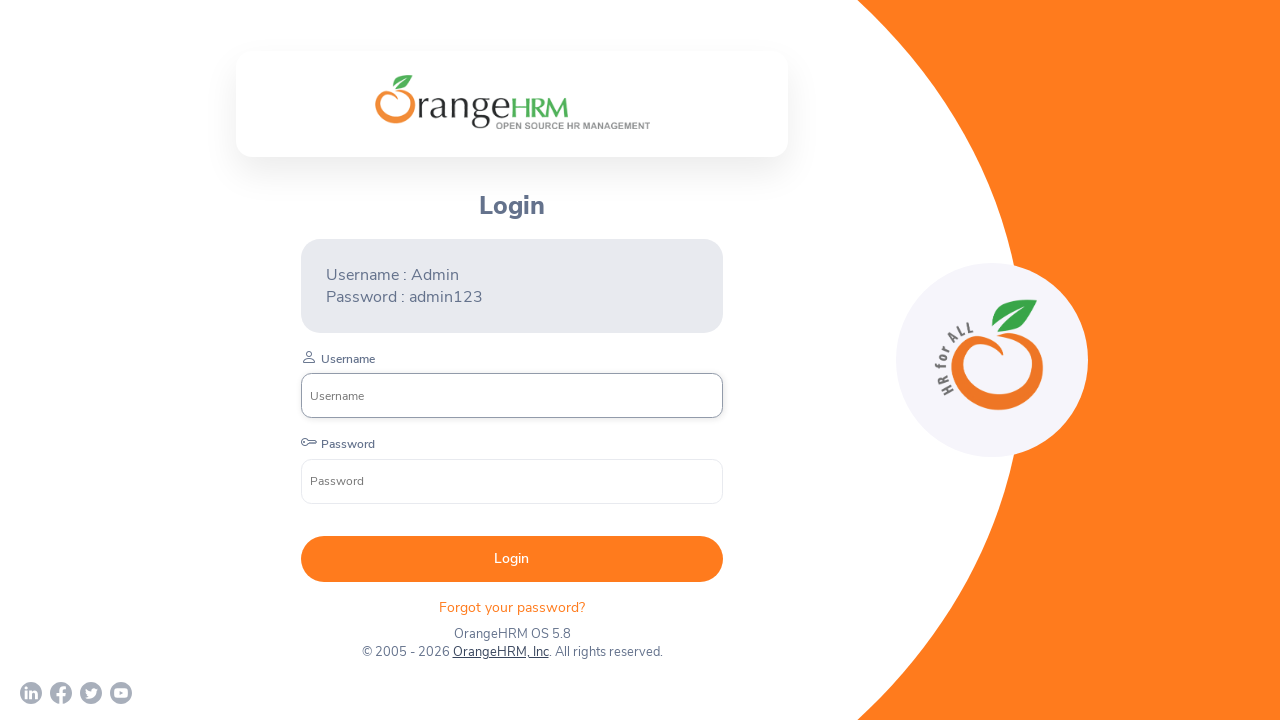

Located company branding logo element
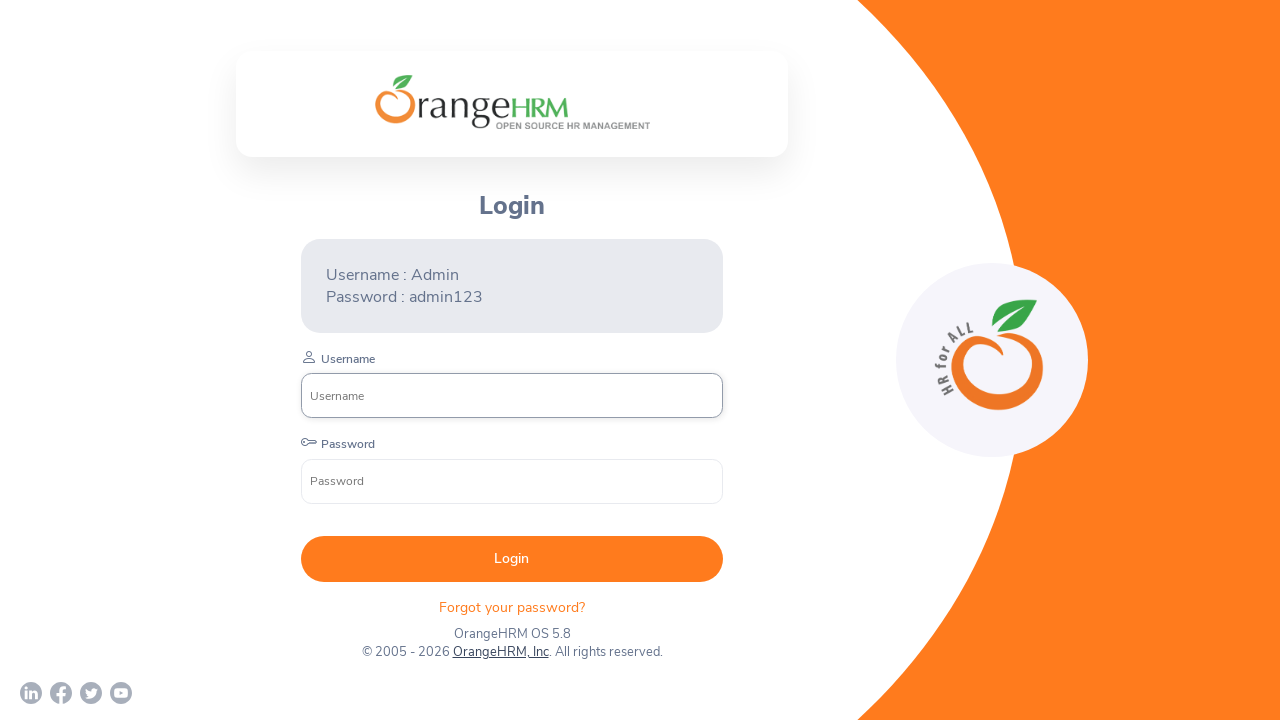

Company branding logo is visible
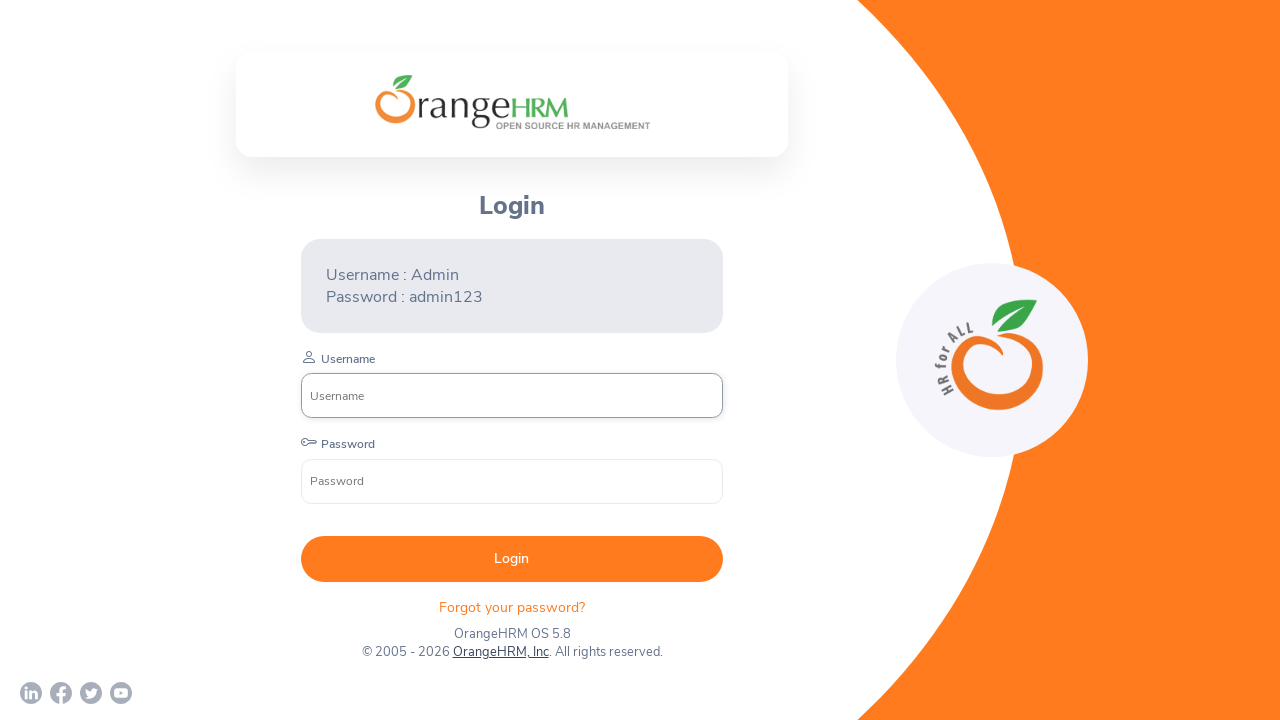

Assertion passed: Logo is visible on OrangeHRM login page
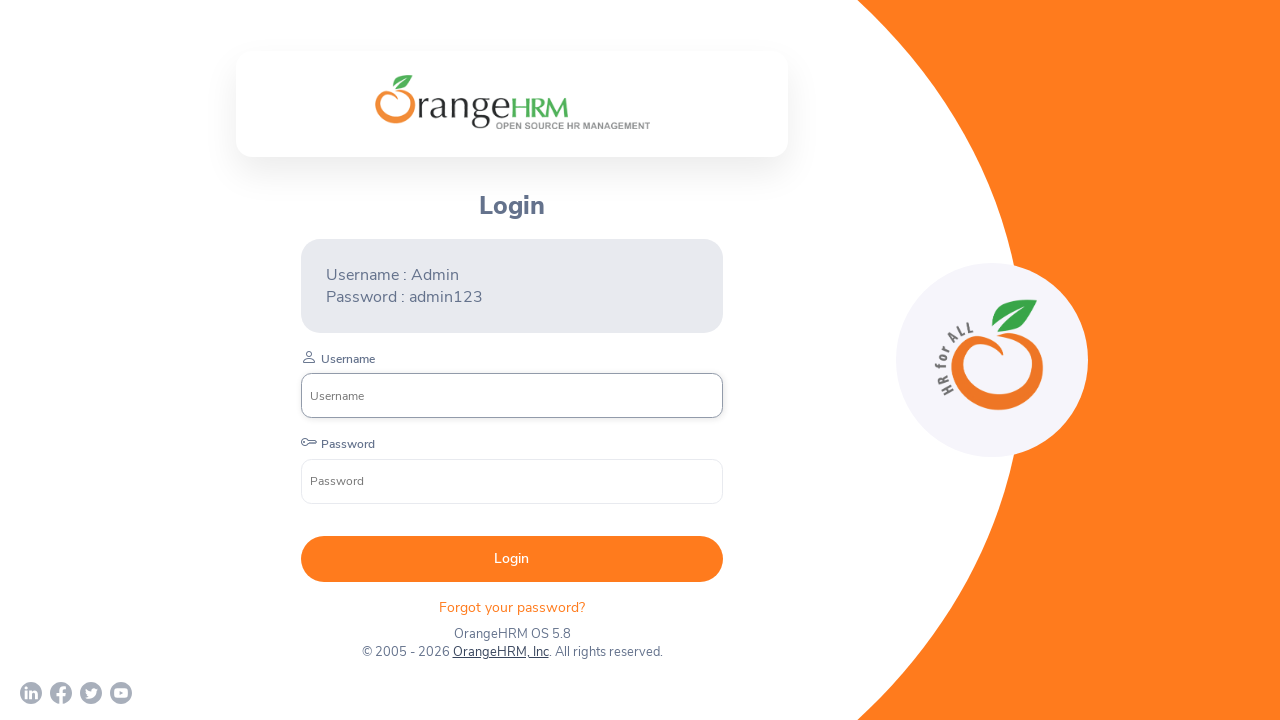

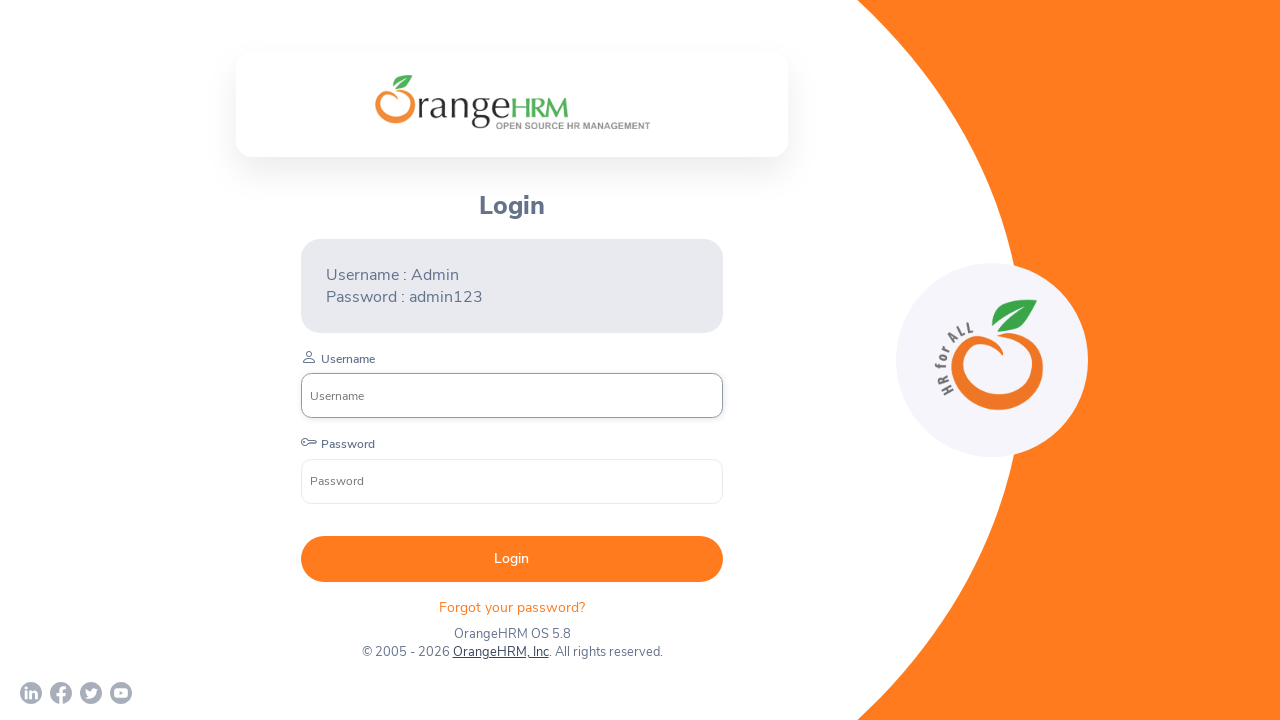